Tests the registration form validation on demoblaze.com by submitting a registration with a capitalized username and verifying the expected error message appears in an alert.

Starting URL: https://www.demoblaze.com/index.html

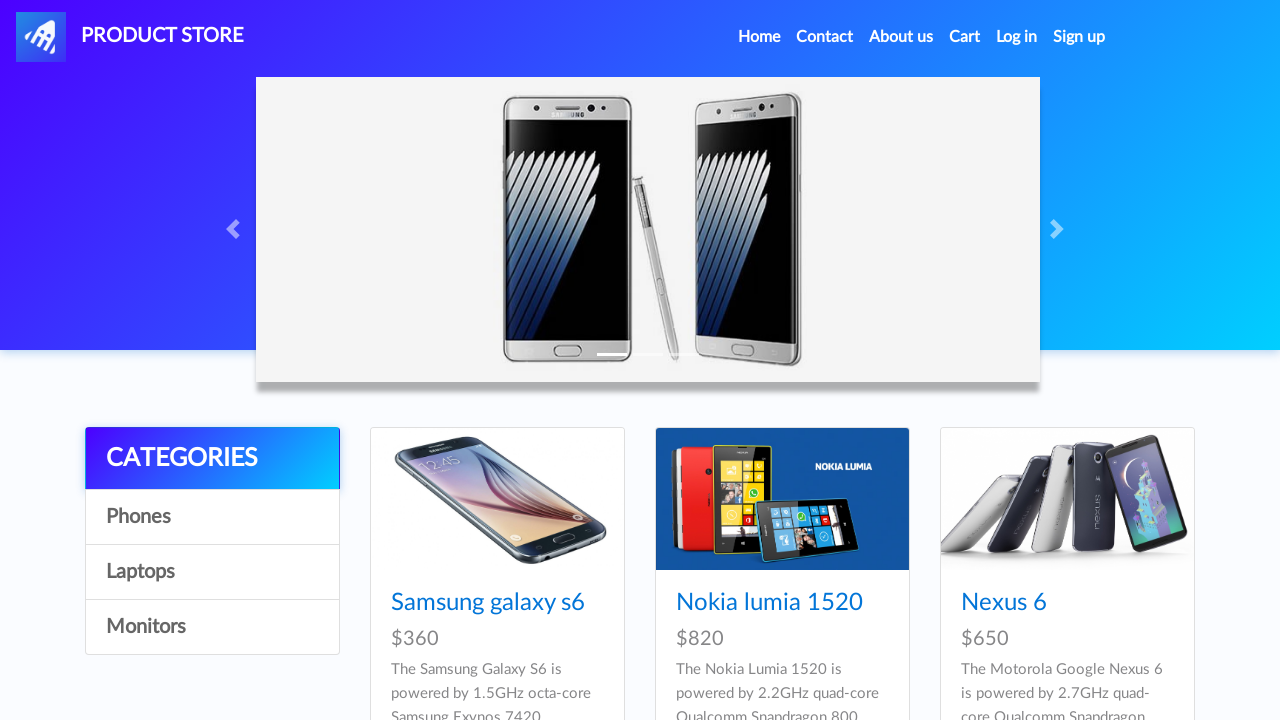

Clicked Sign up link to open registration modal at (1079, 37) on #signin2
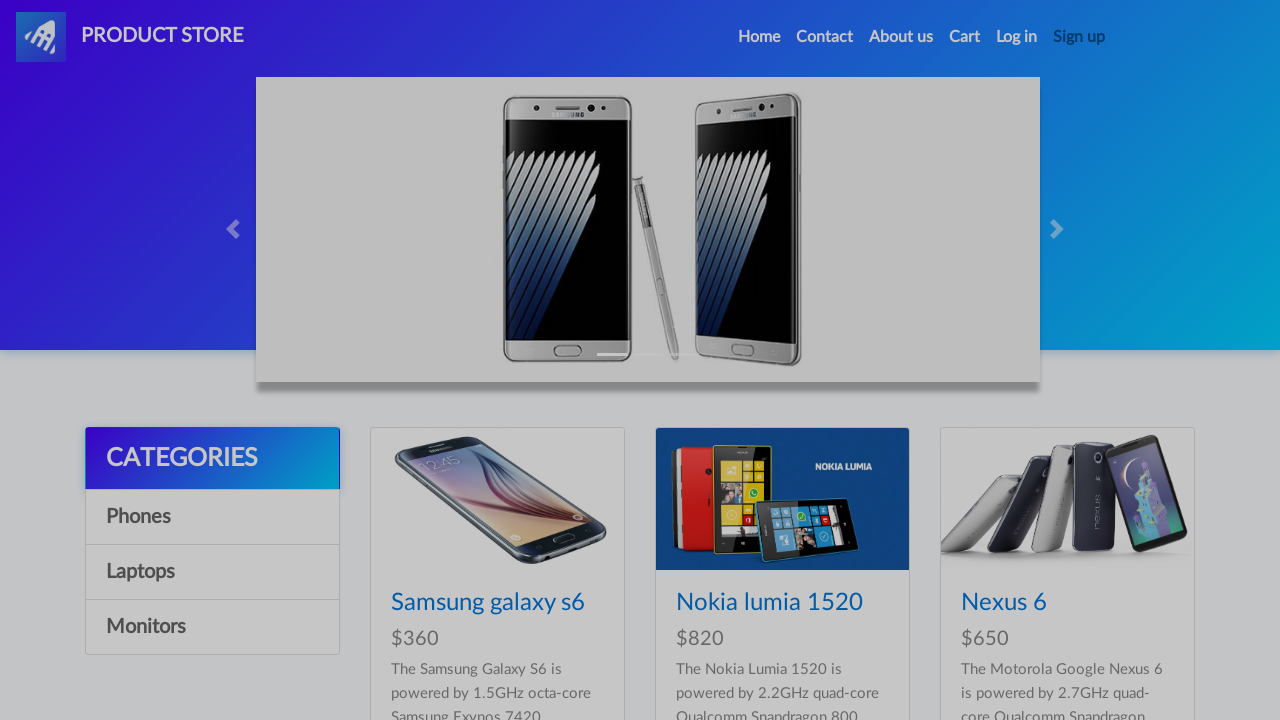

Registration modal appeared with username field visible
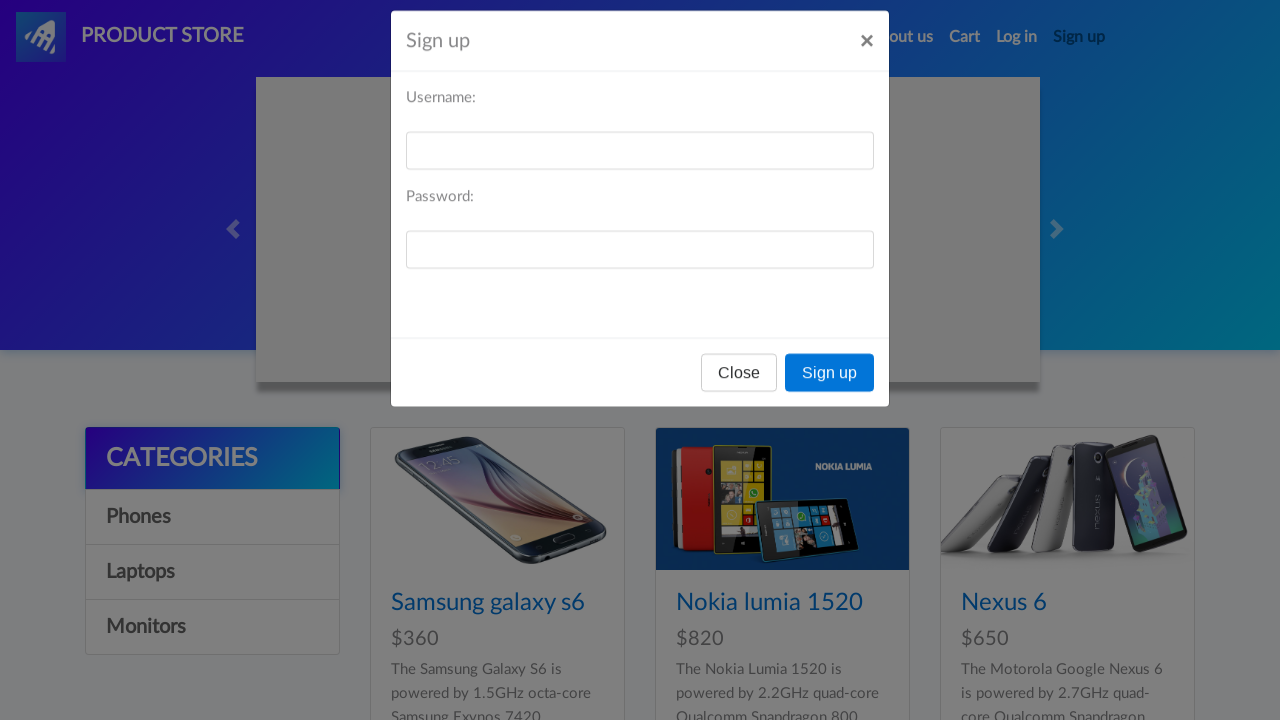

Filled username field with capitalized username 'RAJAWALI' on #sign-username
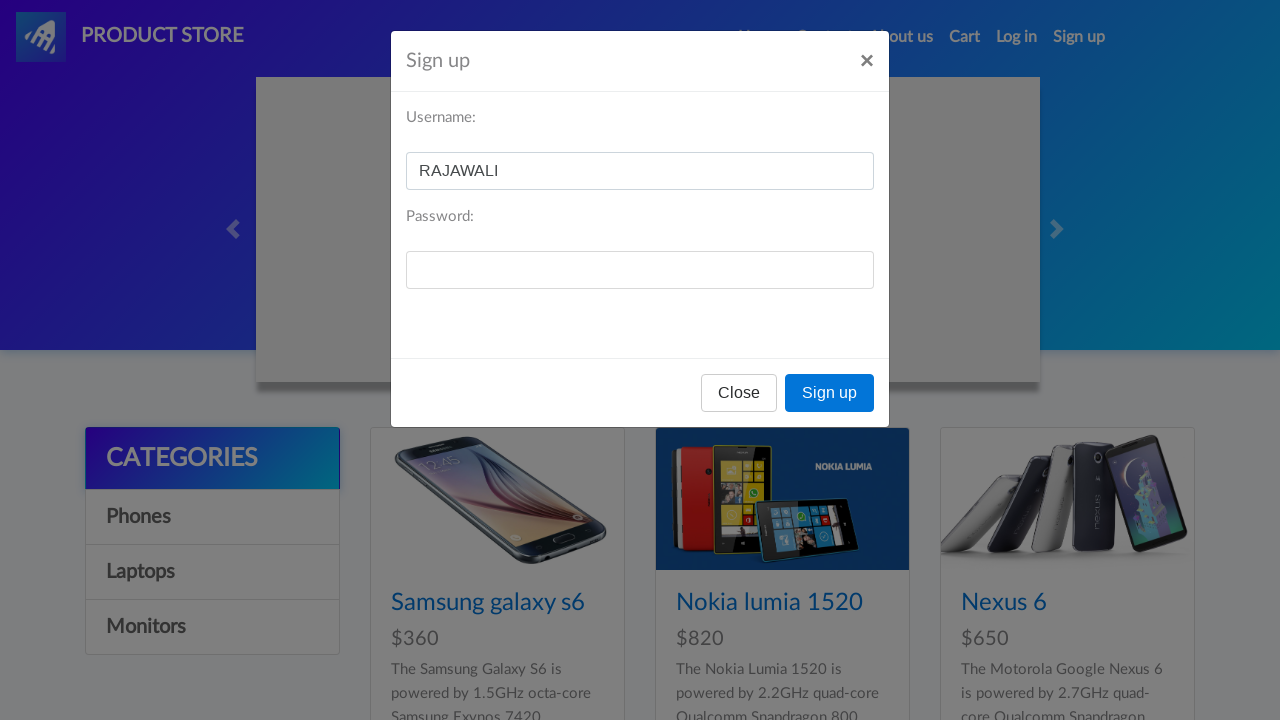

Filled password field with 'rvrahardian' on #sign-password
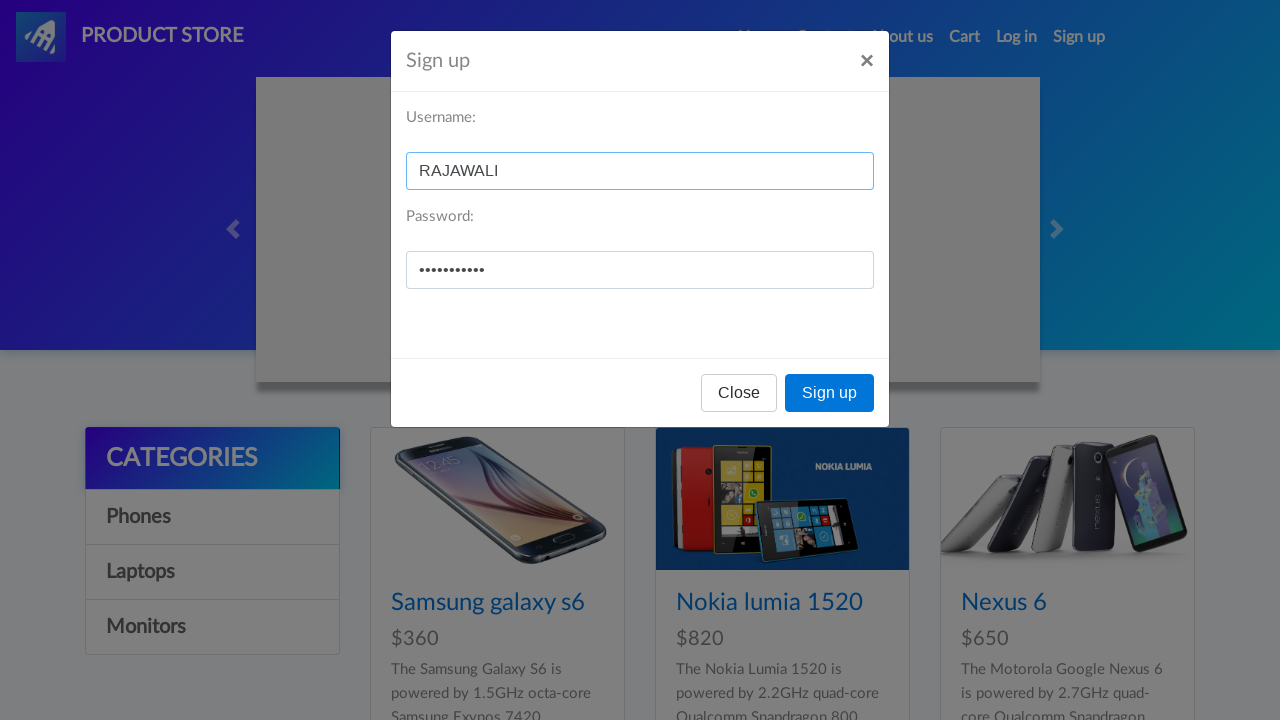

Clicked Sign up button to submit registration form at (830, 393) on xpath=//button[text()='Sign up']
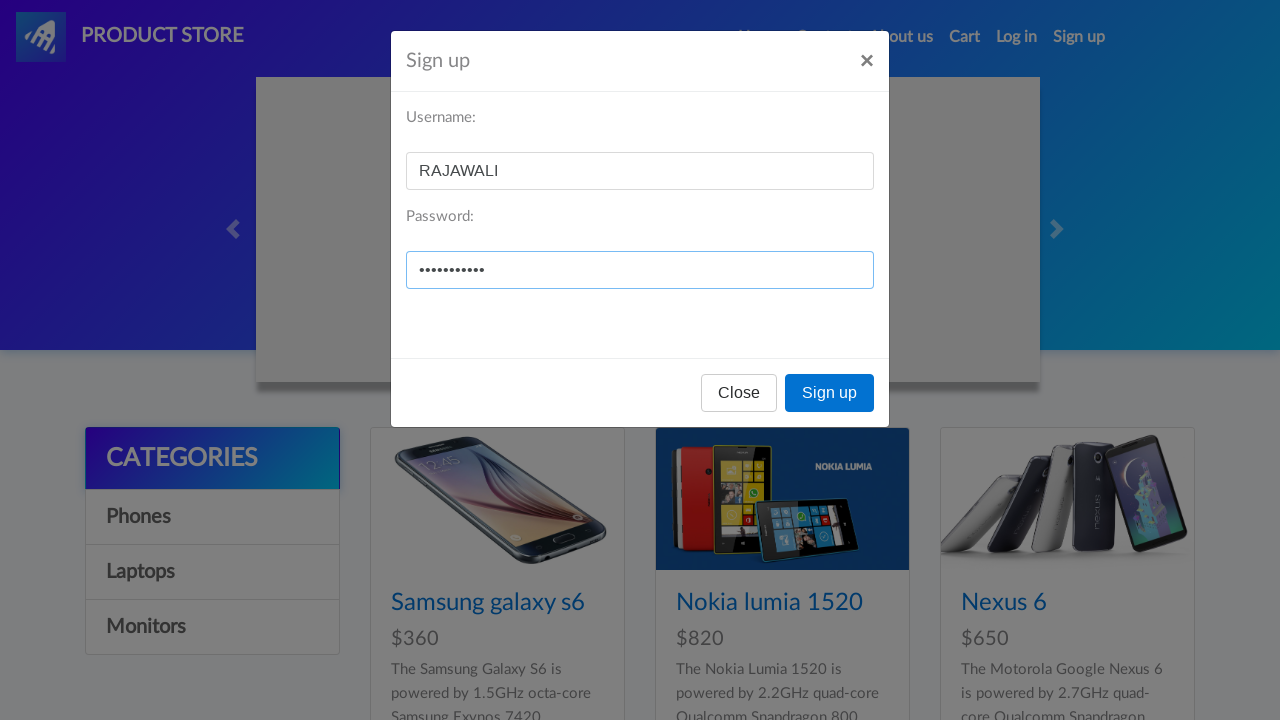

Set up dialog handler to accept alert dialogs
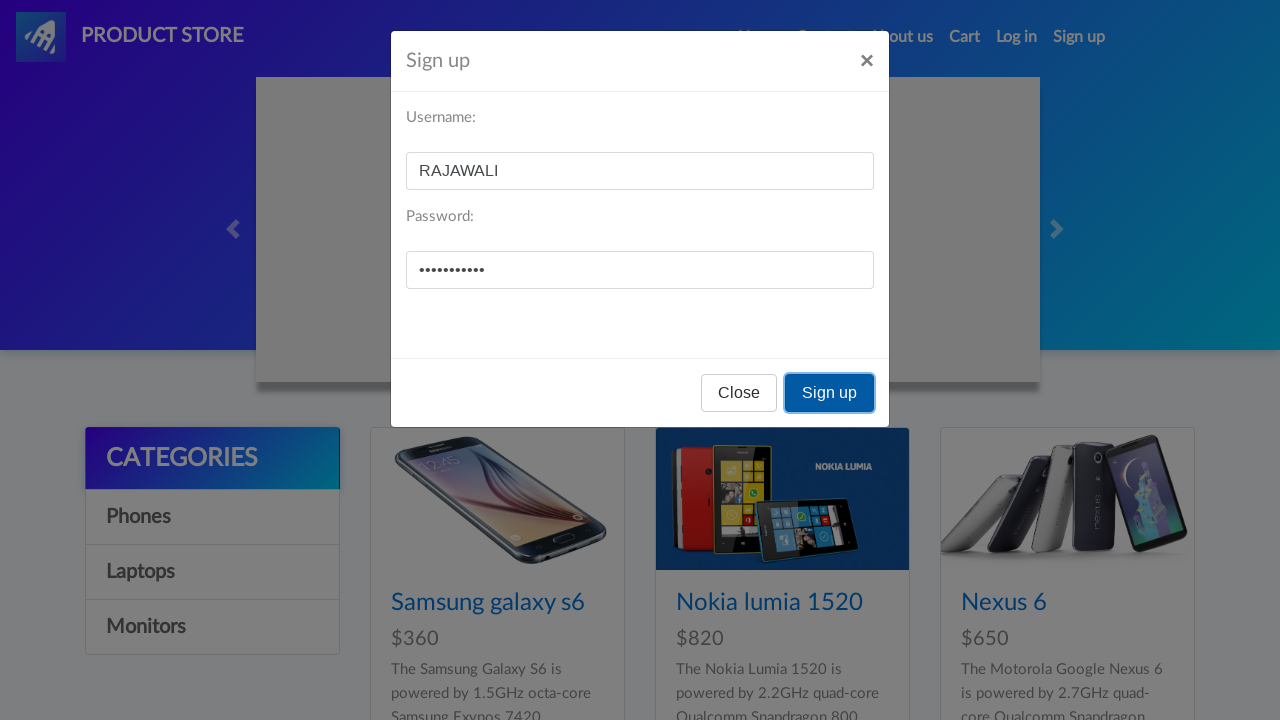

Waited for alert dialog to appear and be processed
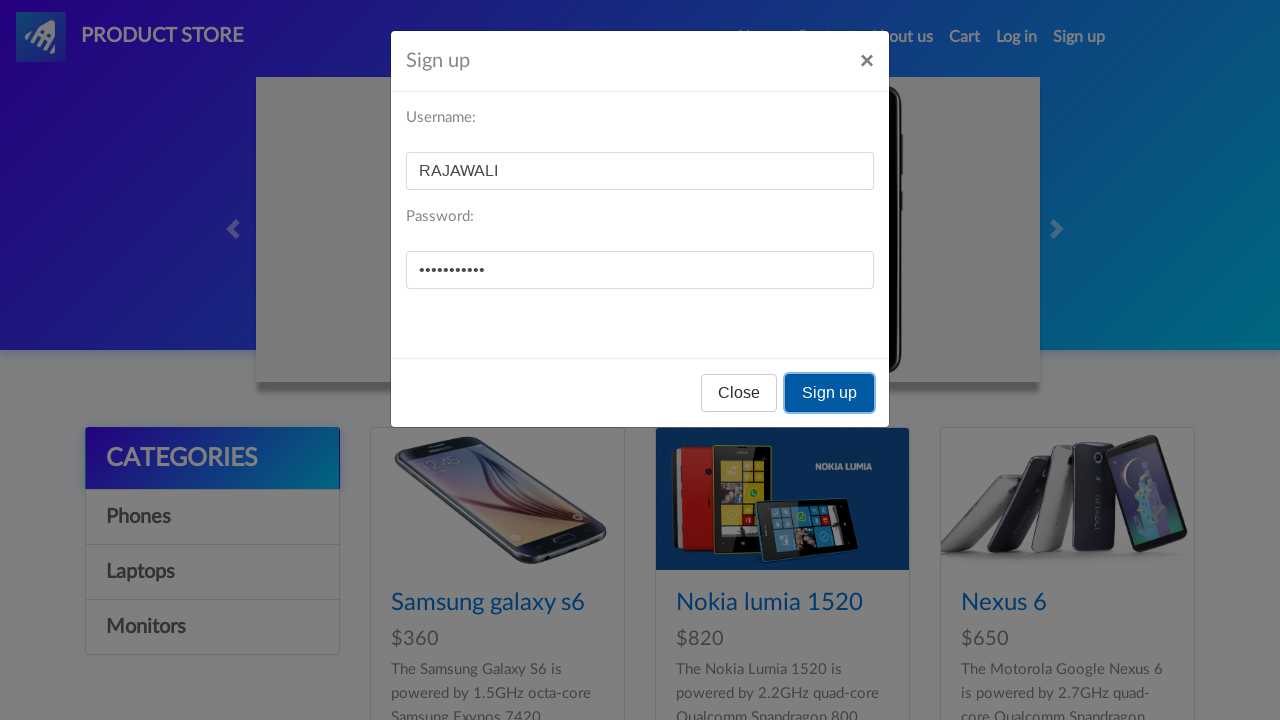

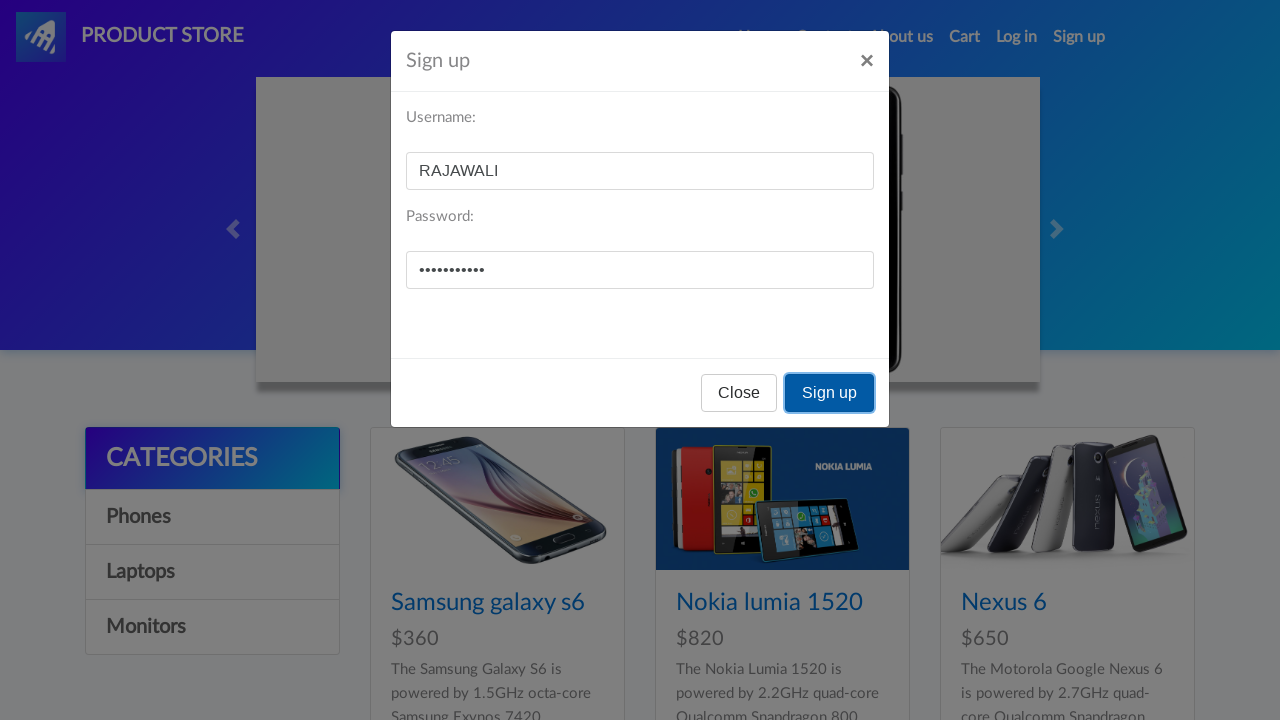